Tests browser alert functionality by clicking a button to trigger an alert, entering text into the alert prompt, and accepting it.

Starting URL: https://demo.automationtesting.in/Alerts.html

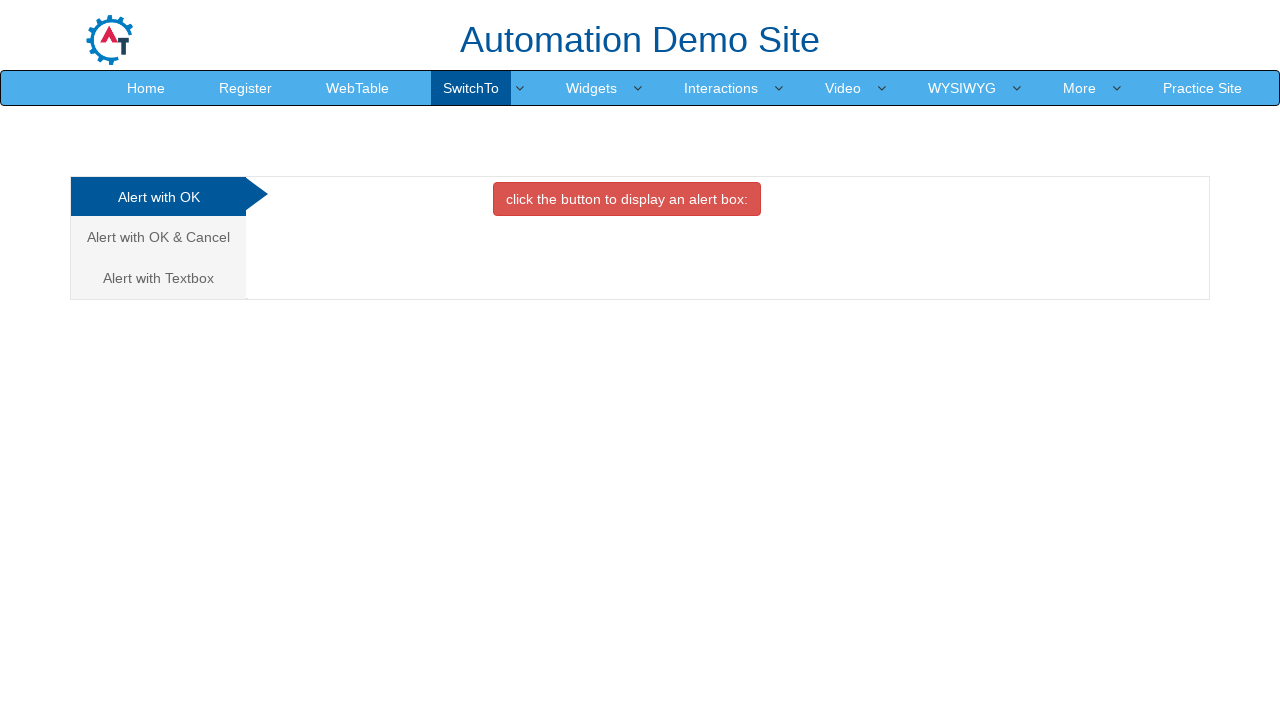

Clicked on the Cancel Tab link for alert type navigation at (158, 237) on a[href='#CancelTab']
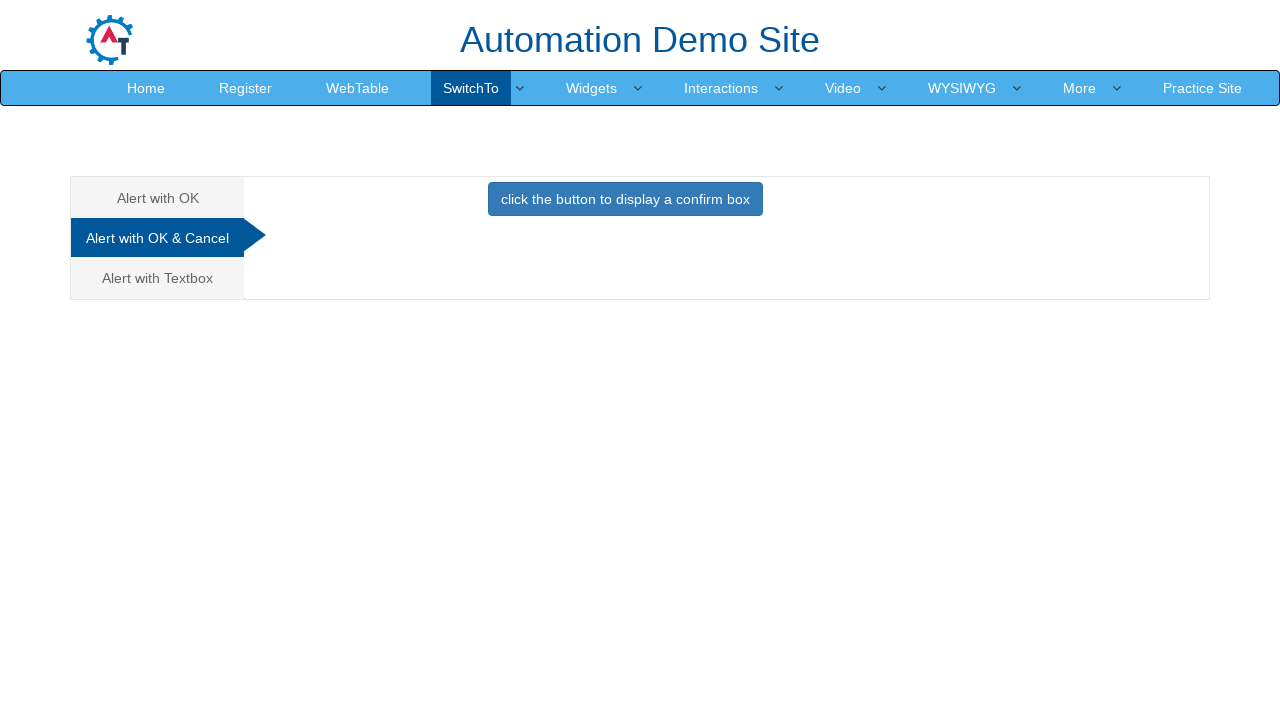

Clicked button to trigger alert prompt at (625, 199) on button.btn.btn-primary
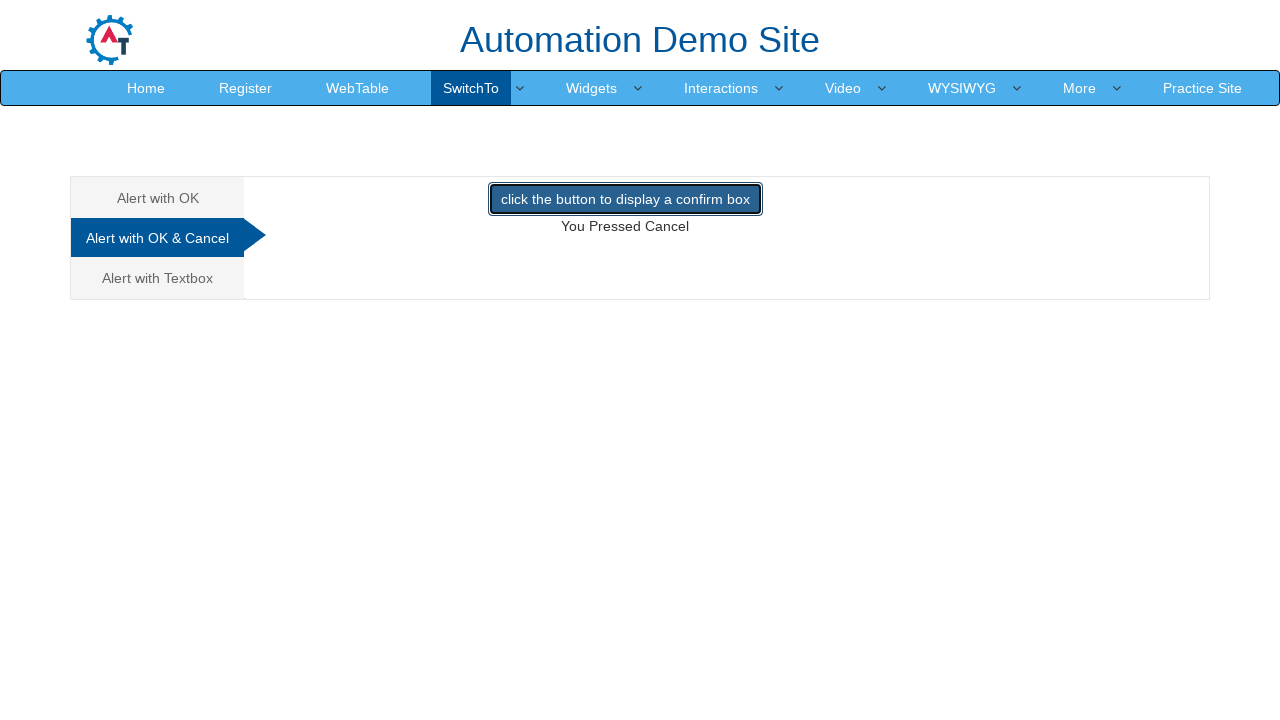

Set up dialog handler to accept prompt with text 'Good Day Tester'
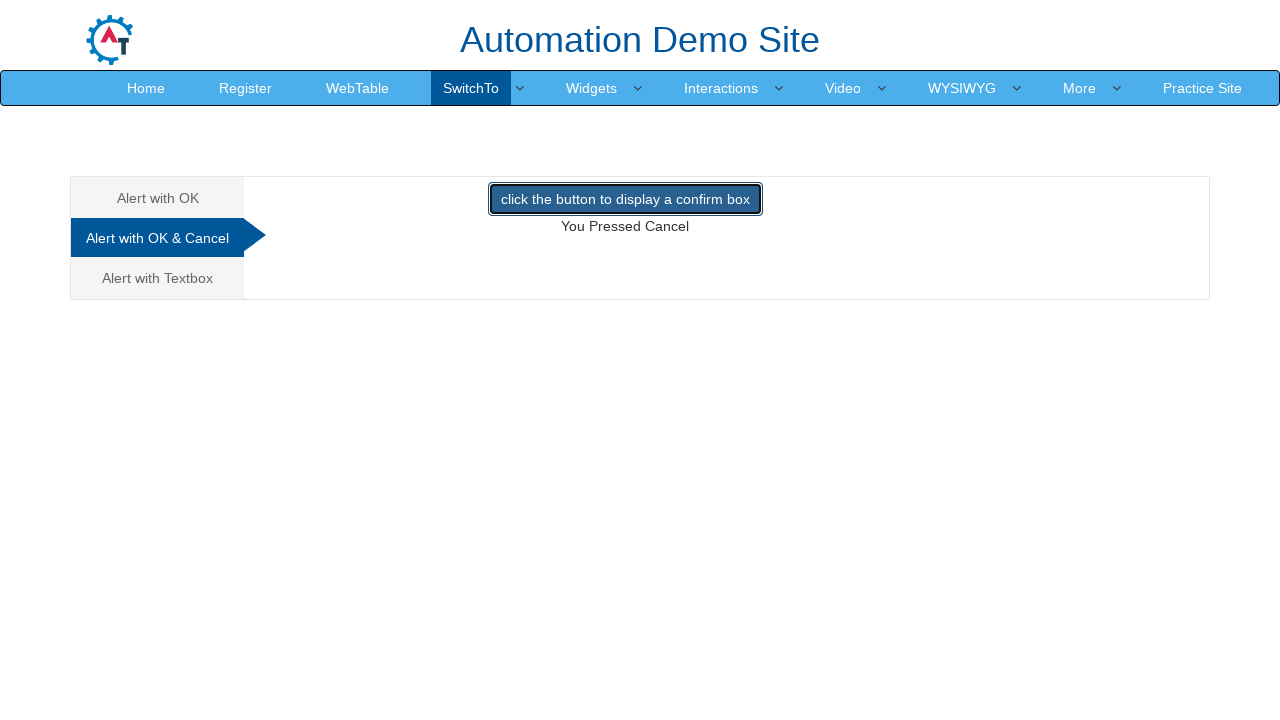

Waited 1 second for dialog to be handled
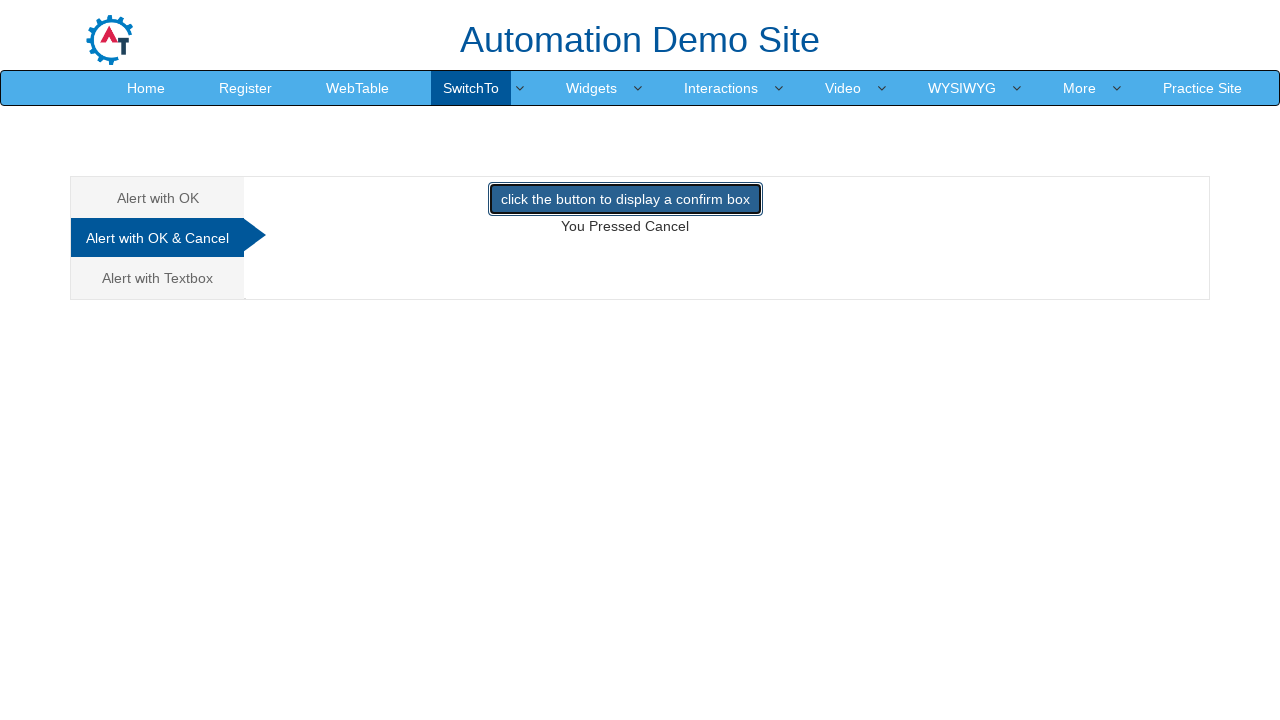

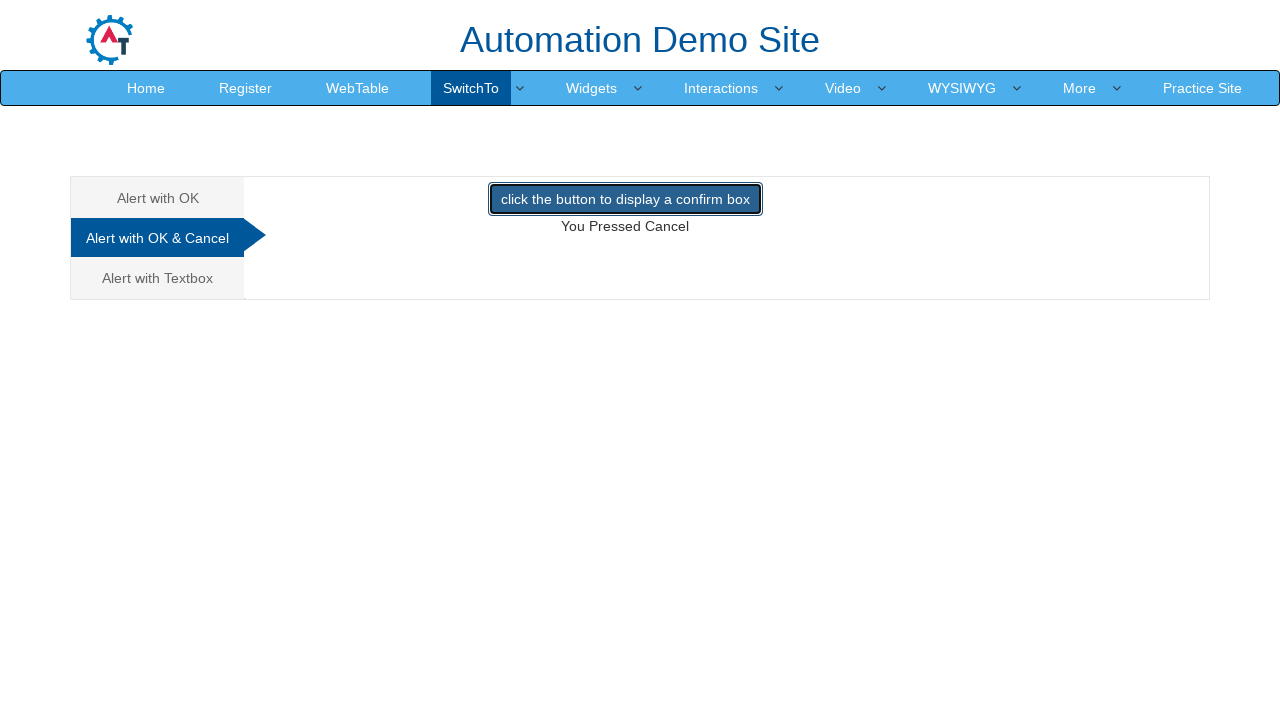